Opens the DuckDuckGo homepage and verifies the page loads successfully

Starting URL: https://www.duckduckgo.com

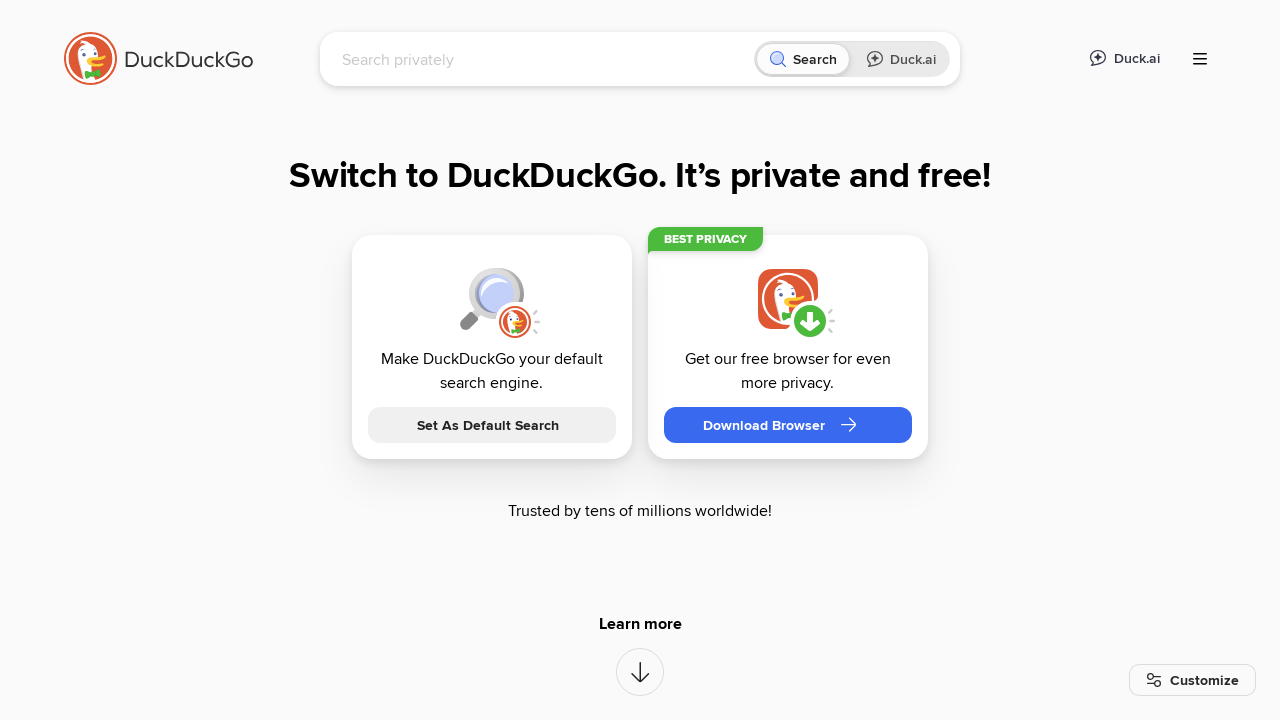

DuckDuckGo search input loaded successfully
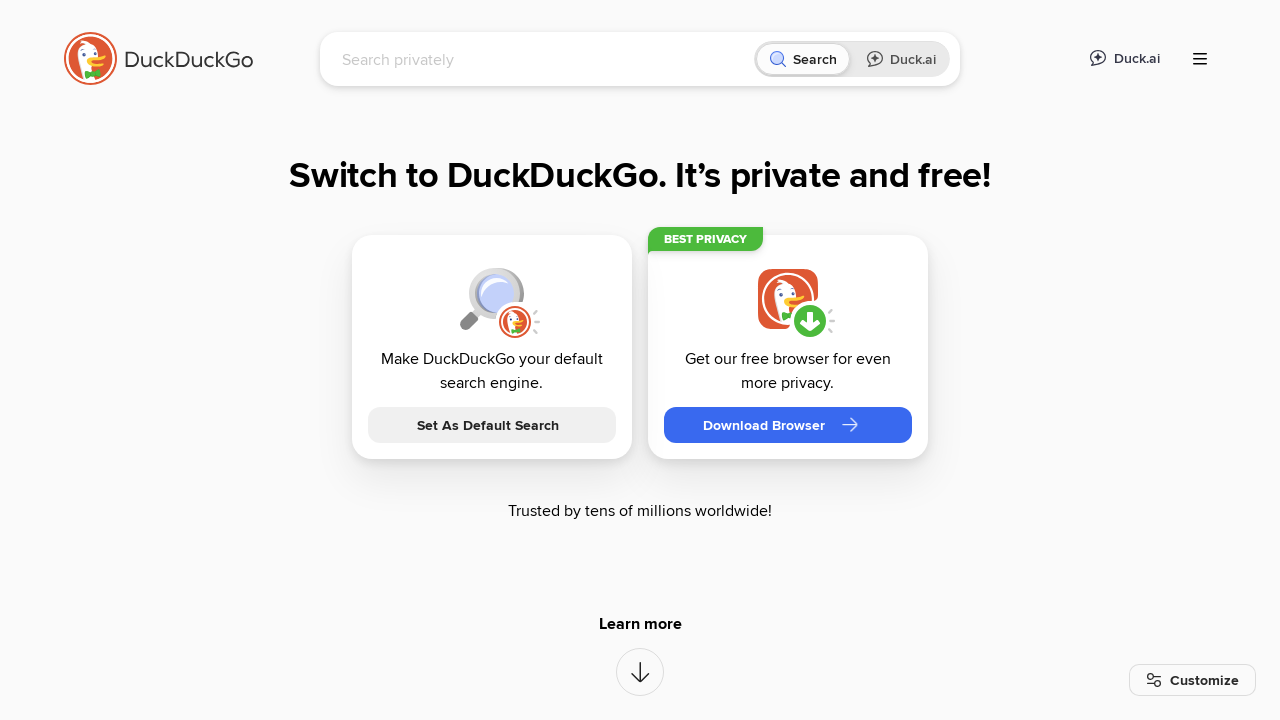

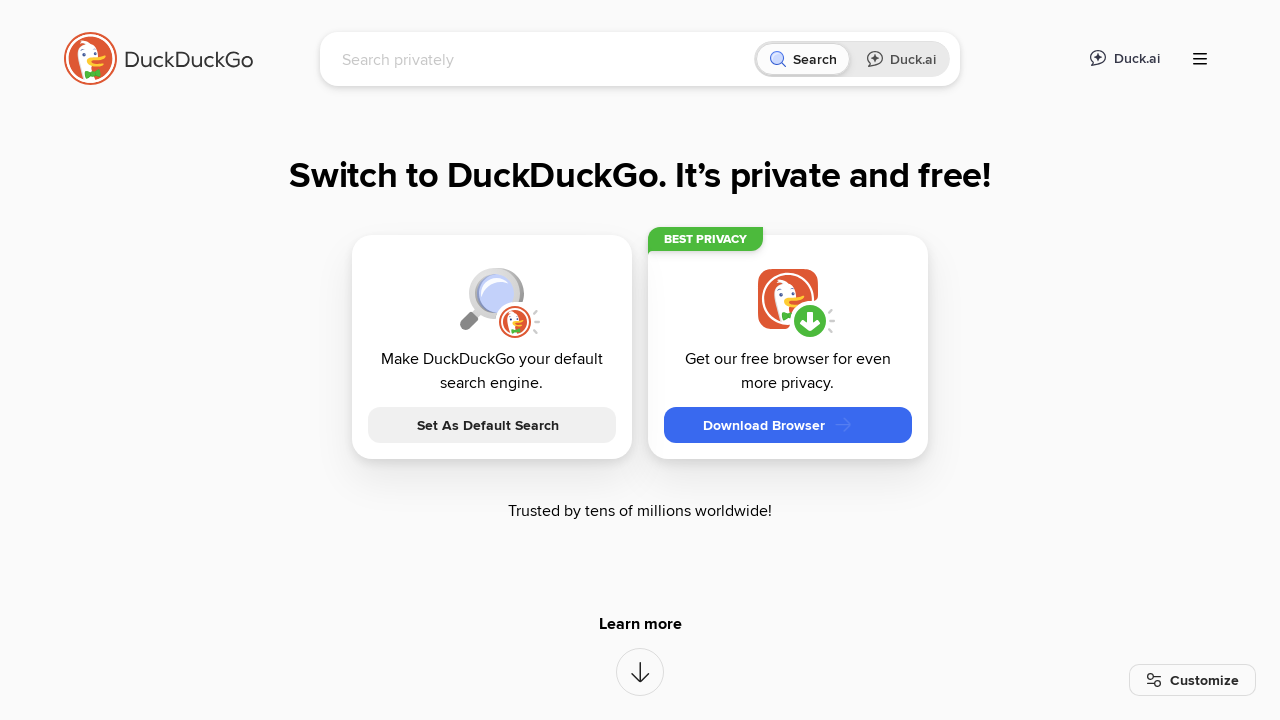